Tests form interaction by filling in the first name field on a JotForm page

Starting URL: https://form.jotform.com/232061499257057

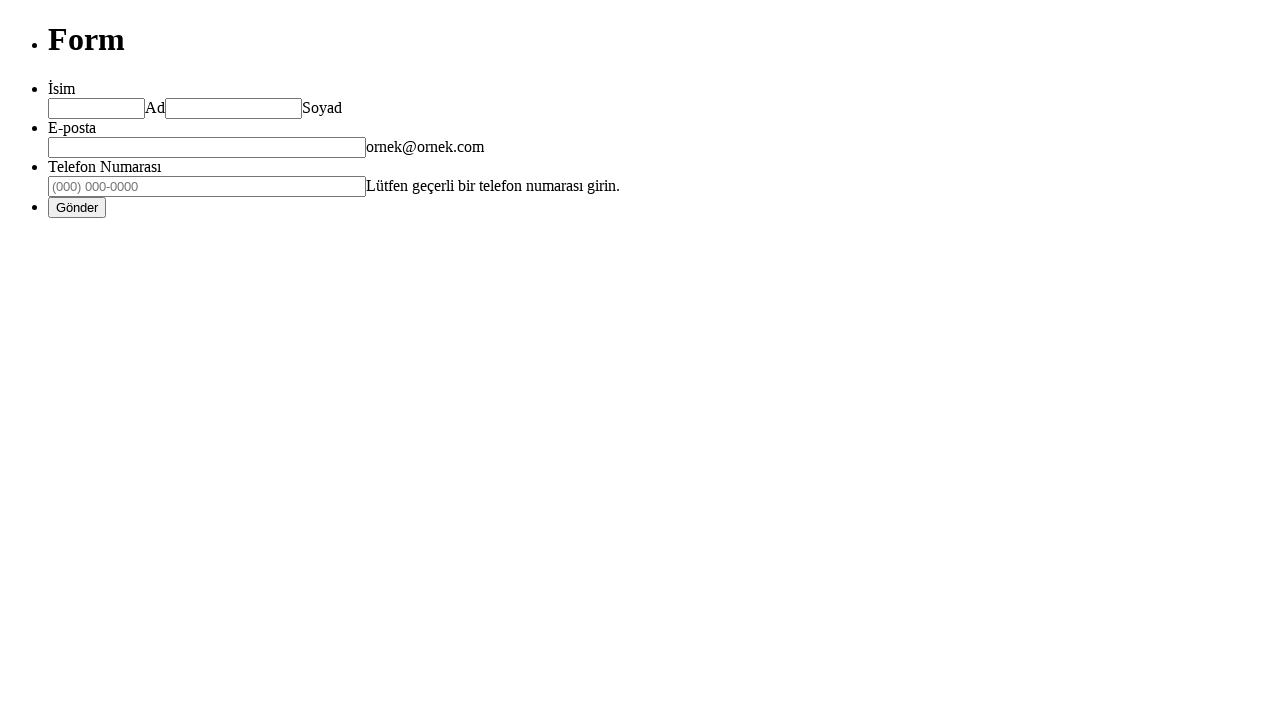

Filled first name field with 'Gökhan' using className selector on .form-textbox
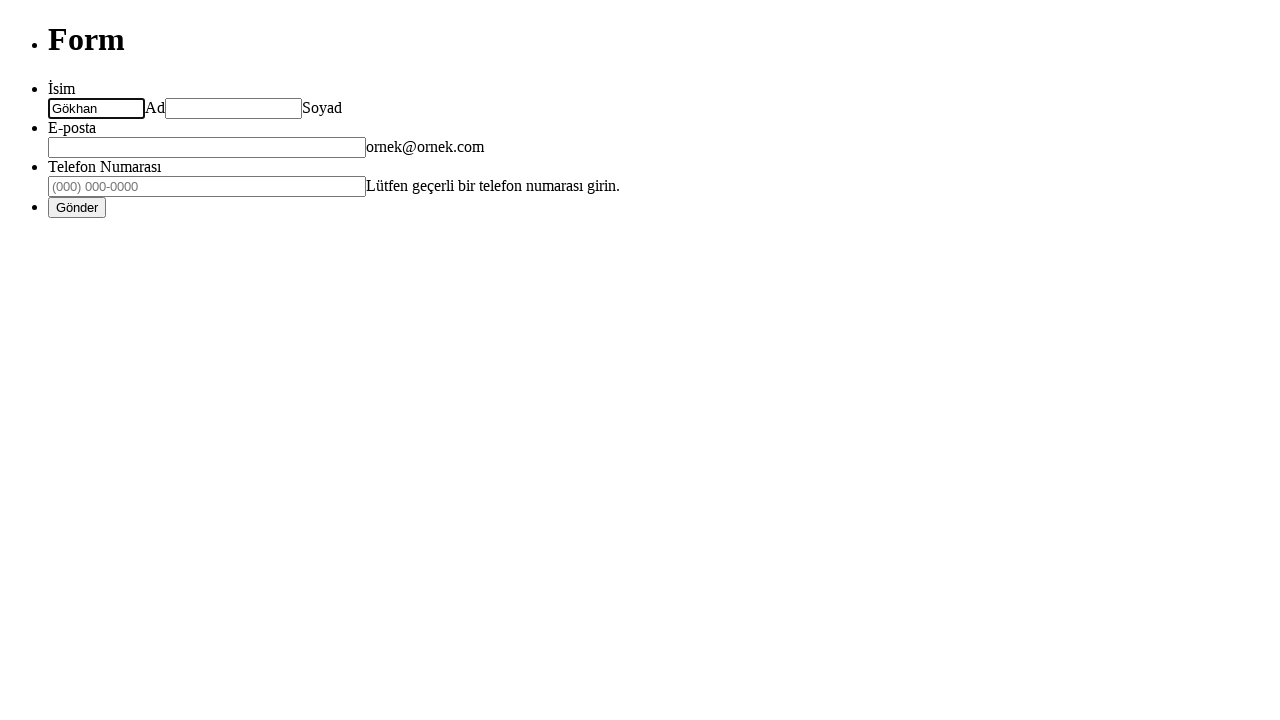

Form sub-label elements are now visible
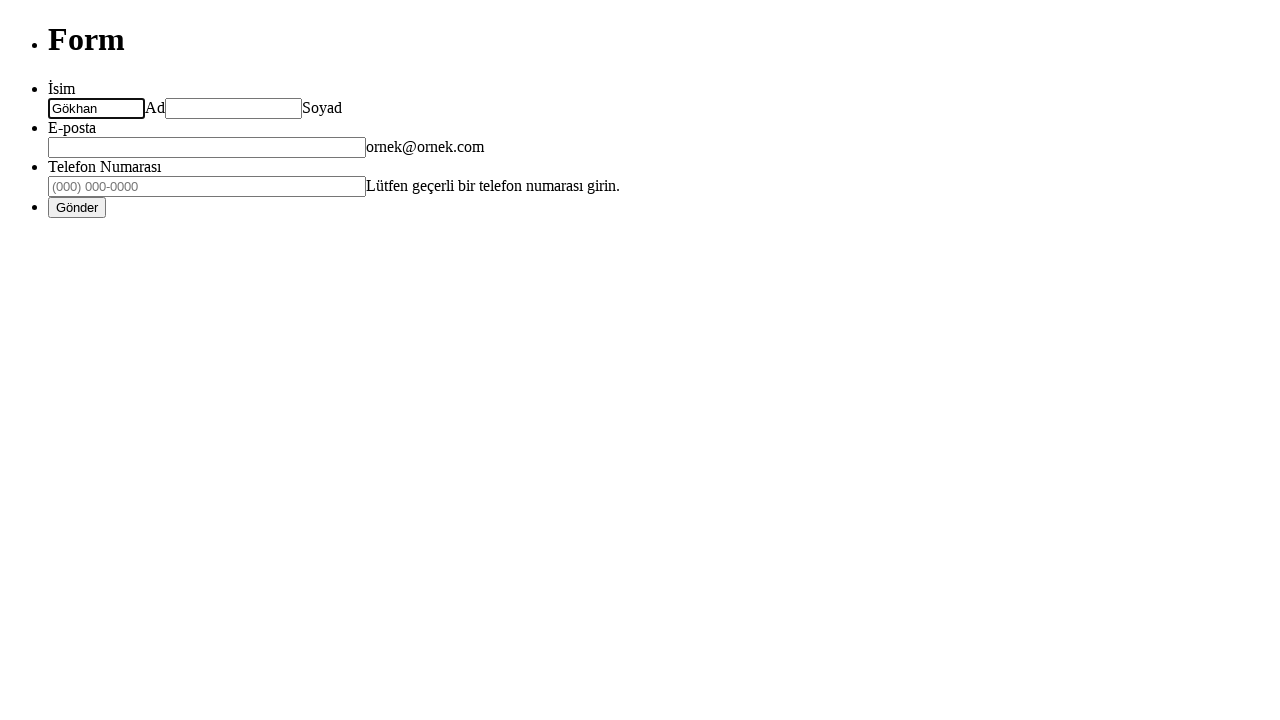

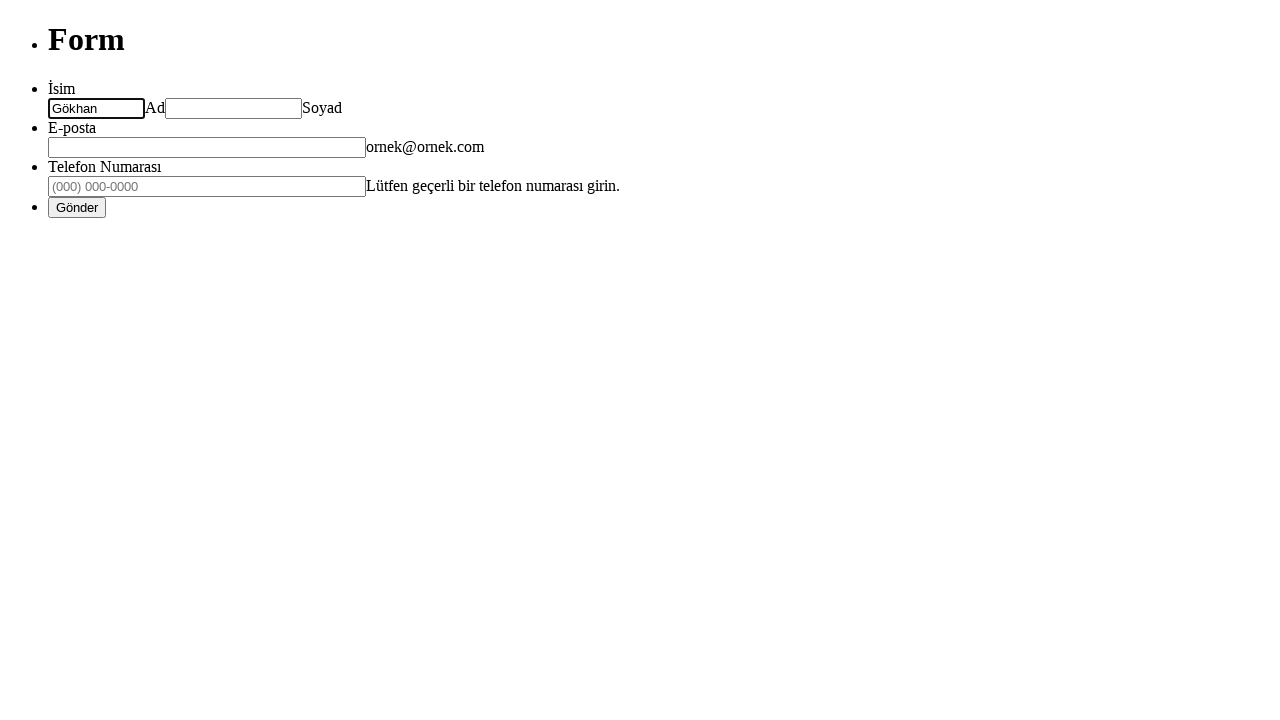